Tests browser window handling by clicking a link to open a new window, then verifying both the original and new windows opened correctly by checking their titles and page content.

Starting URL: https://the-internet.herokuapp.com/windows

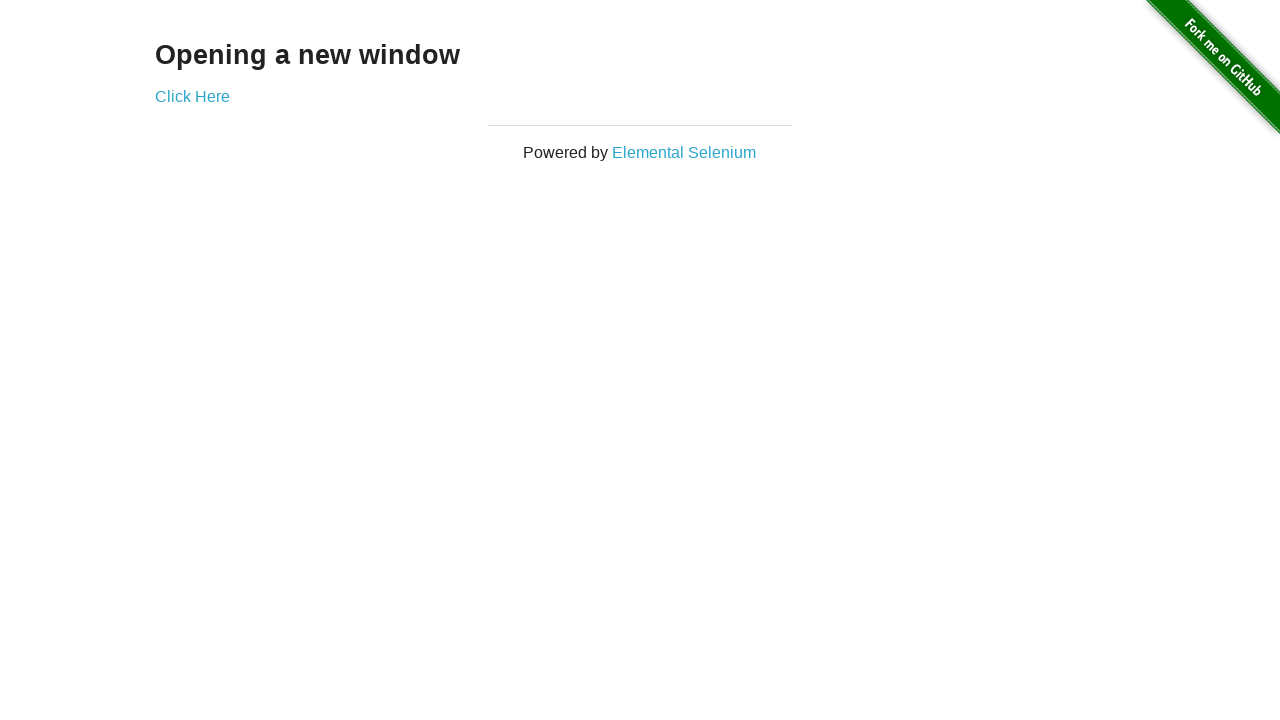

Clicked 'Click Here' link to open new window at (192, 96) on text=Click Here
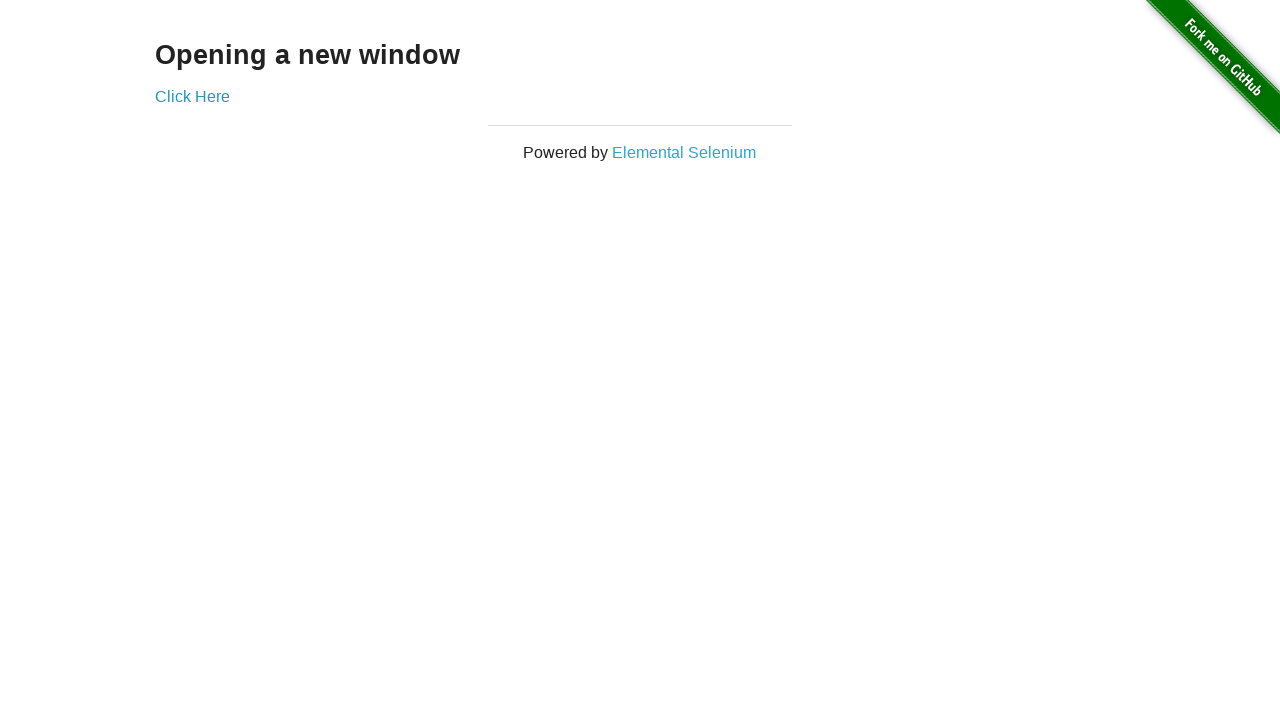

Waited 2 seconds for new window to open
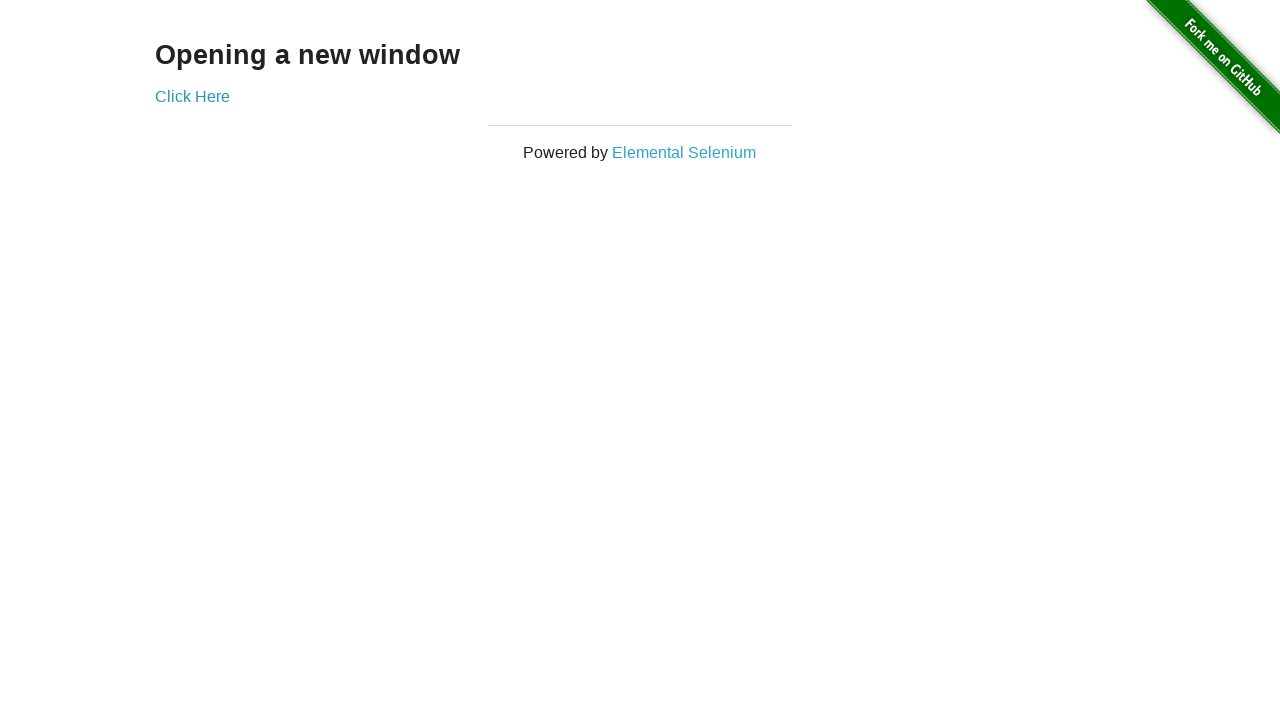

Retrieved all open pages from context
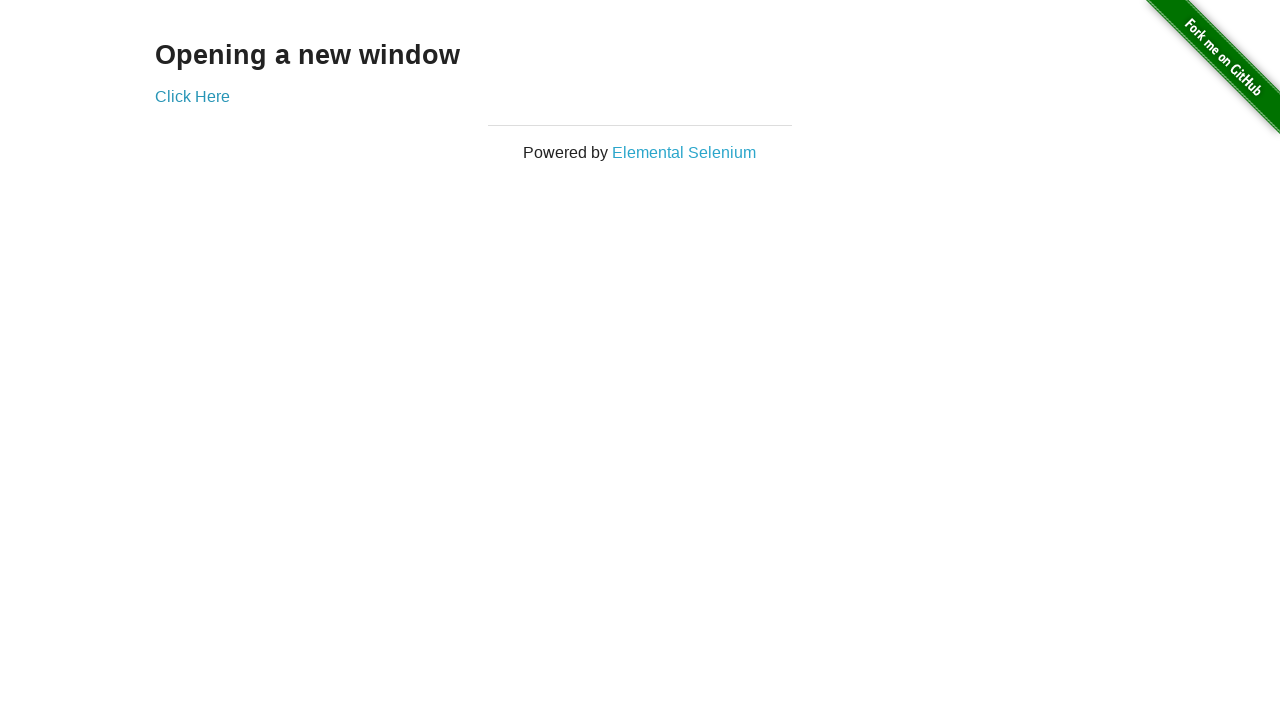

Verified that 2 windows are open
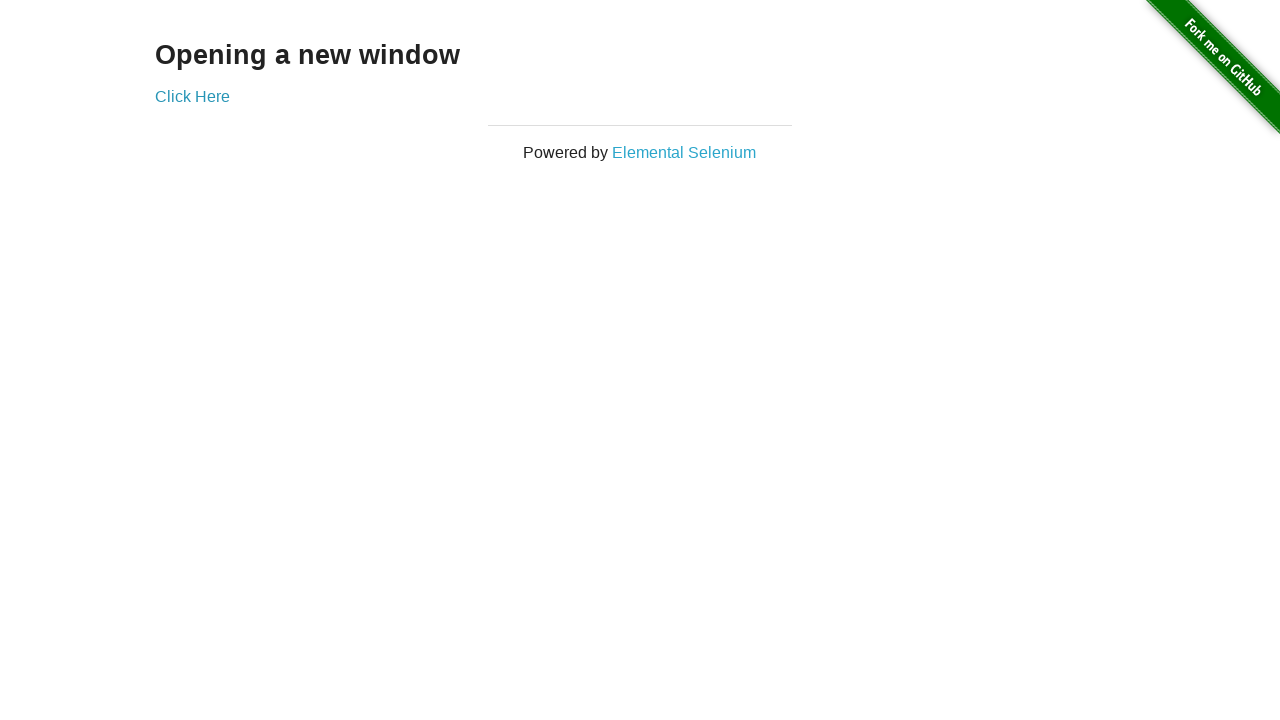

Created references to original and new page objects
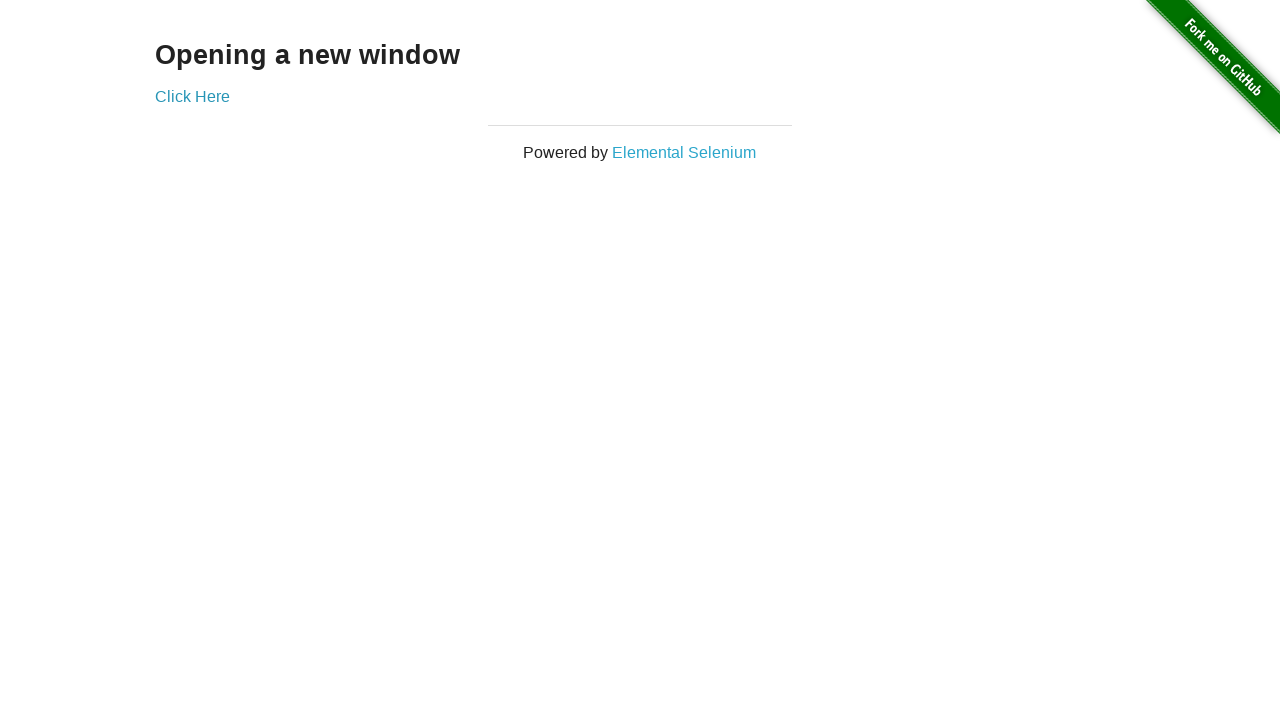

Waited for new page to fully load
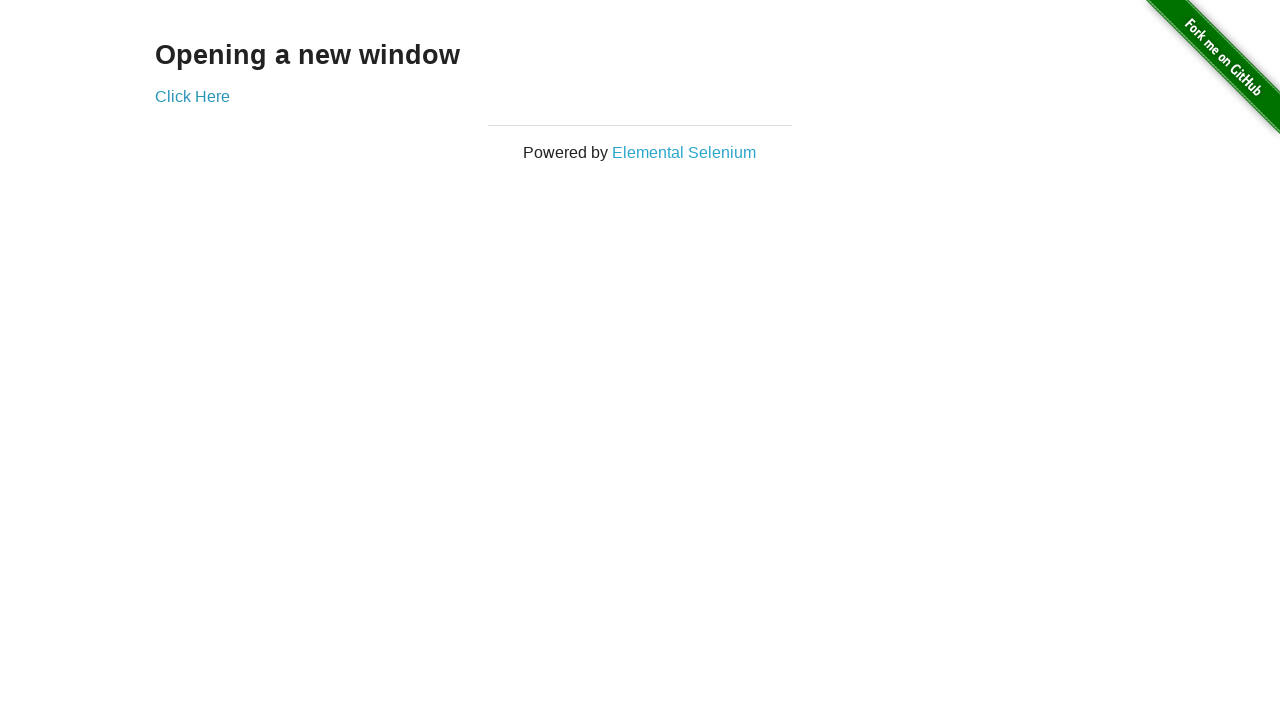

Retrieved content from new page
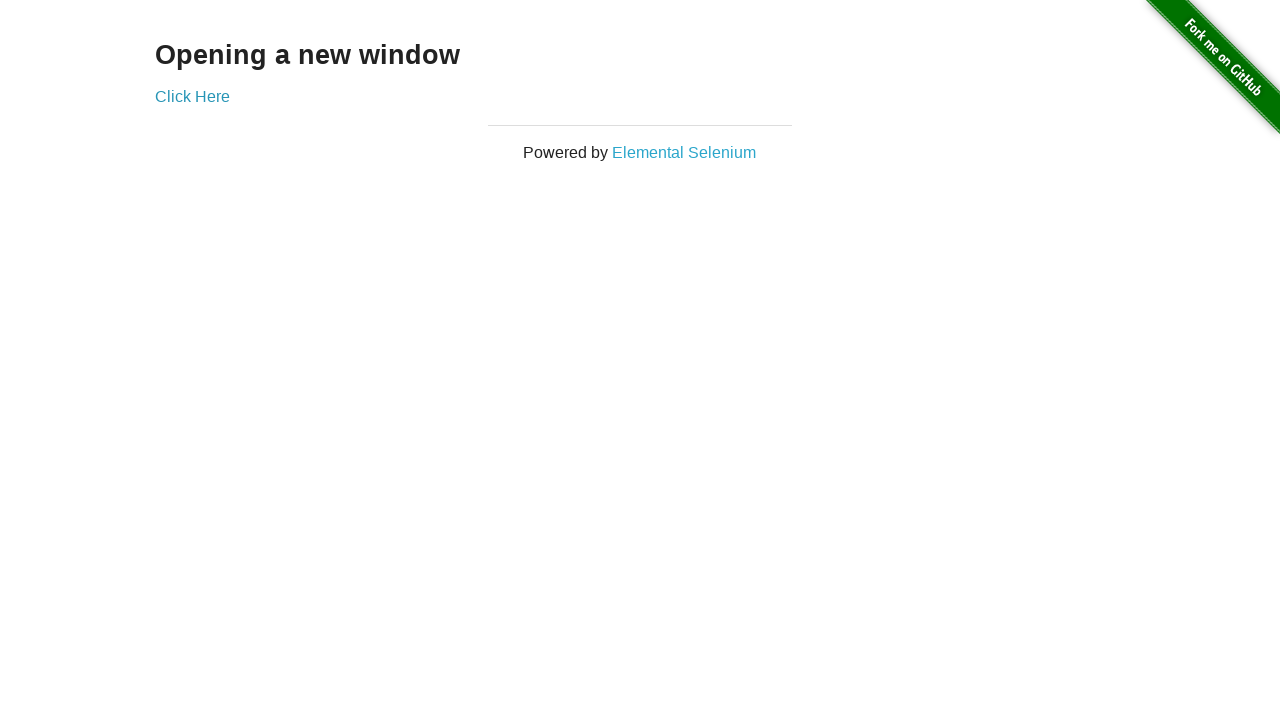

Verified new page contains 'New Window' text
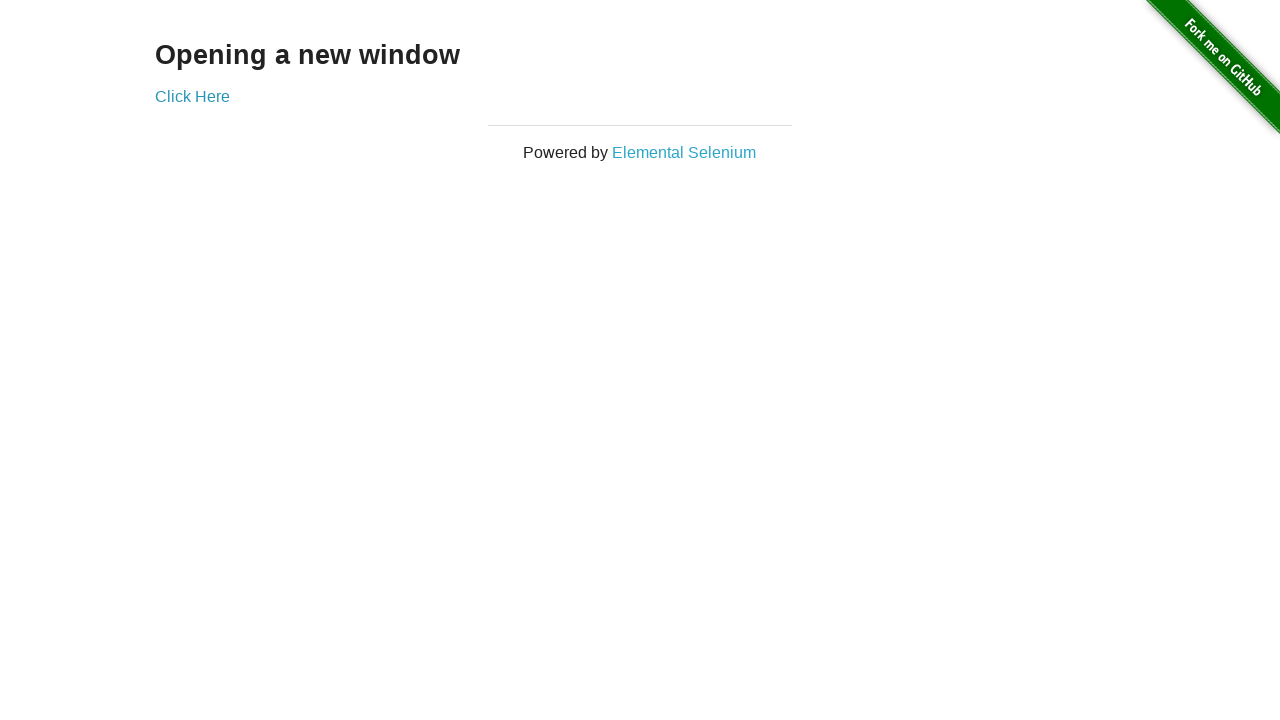

Retrieved title from original page
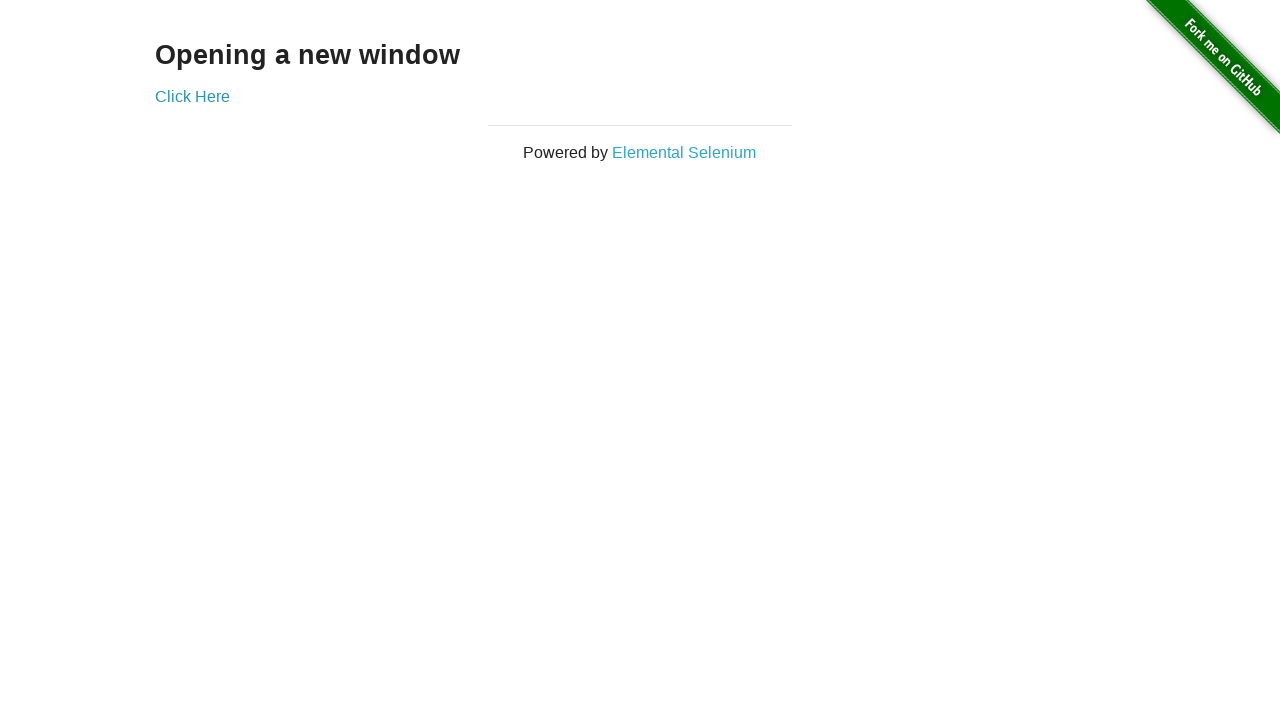

Verified original page title contains 'Internet'
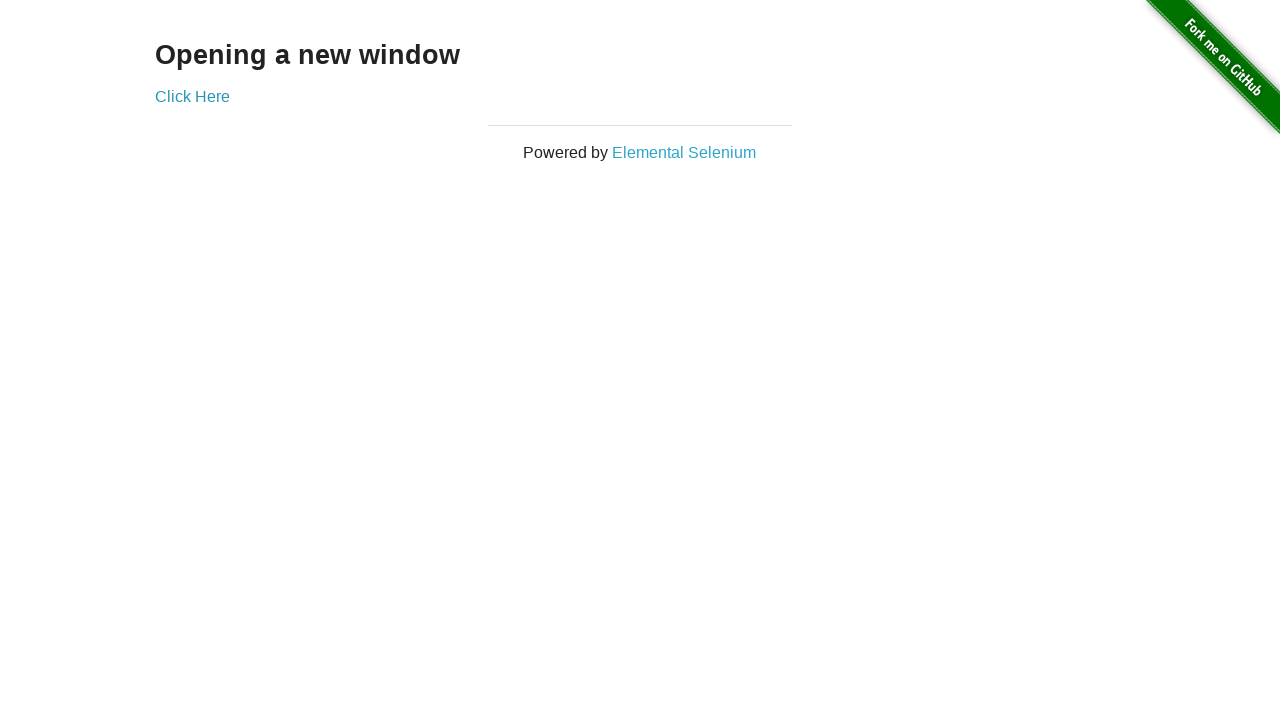

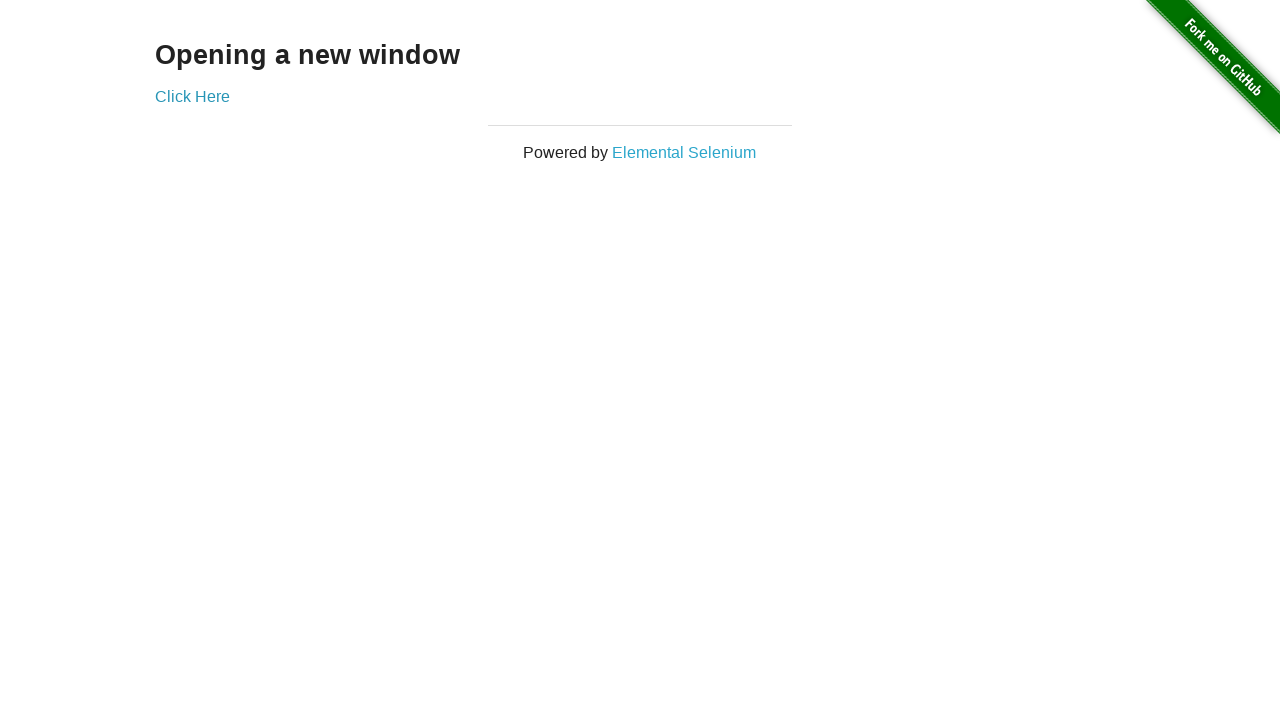